Tests handling of confirmation alert by navigating to the alert demo page, triggering a confirm dialog, and dismissing it

Starting URL: http://demo.automationtesting.in/Alerts.html

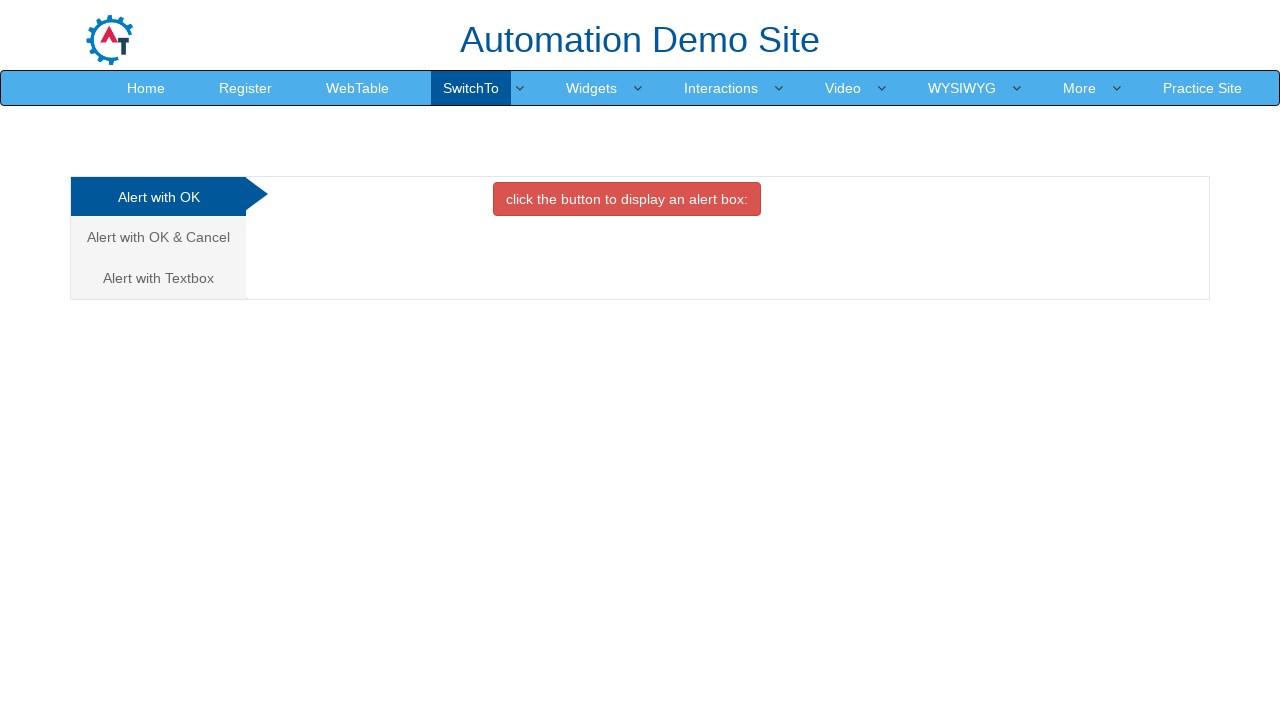

Clicked on 'Alert with OK & Cancel' tab at (158, 237) on xpath=//a[contains(text(),'Alert with OK & Cancel')]
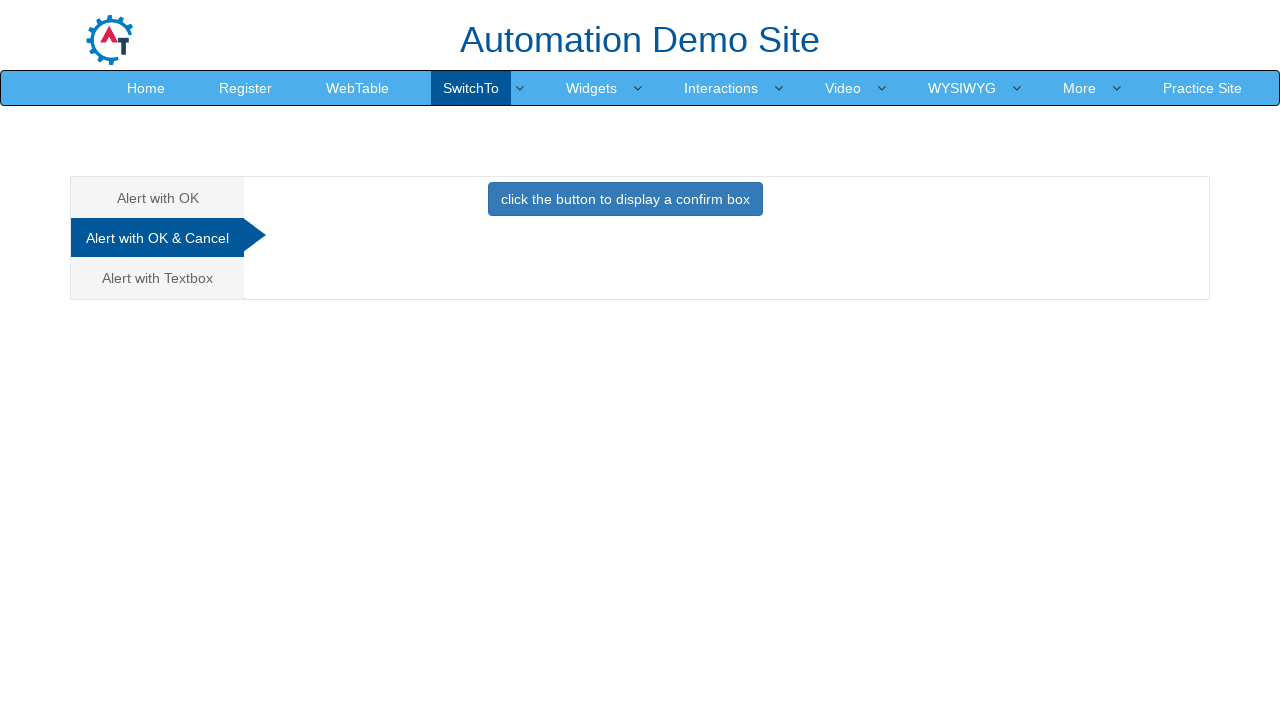

Clicked button to trigger confirm dialog at (625, 199) on xpath=//button[@class='btn btn-primary']
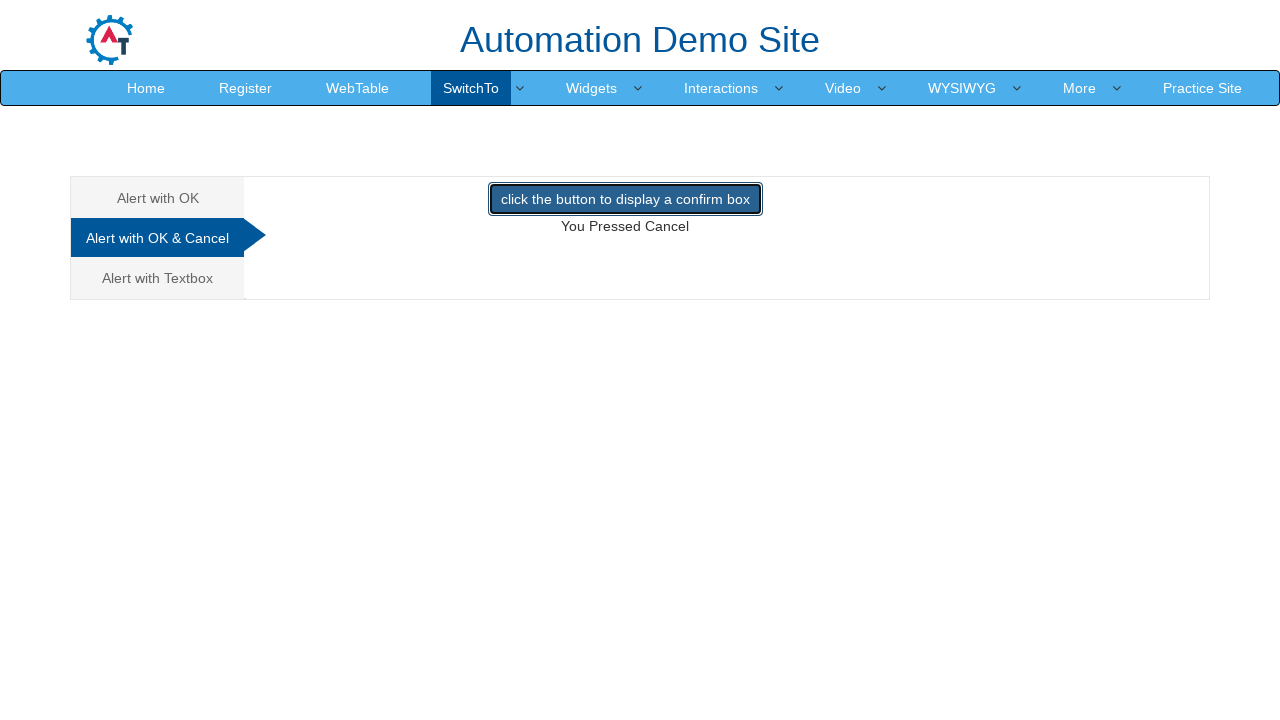

Set up dialog handler to dismiss confirmation alert
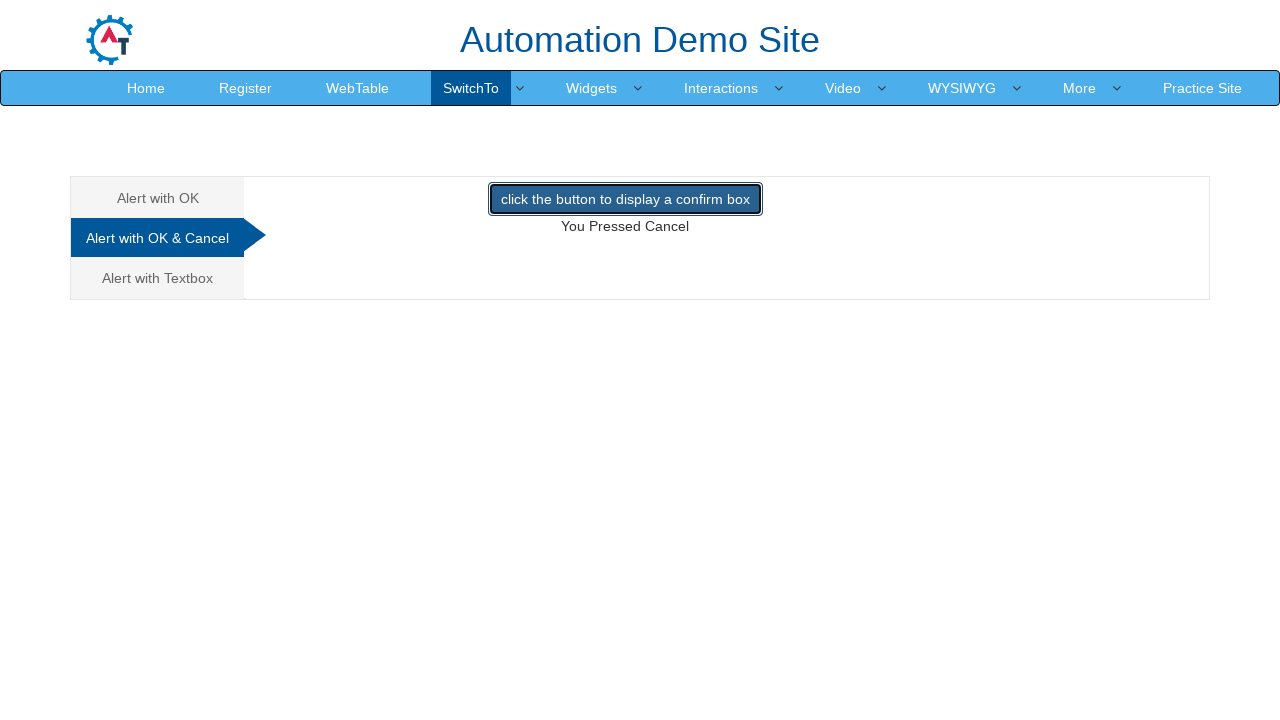

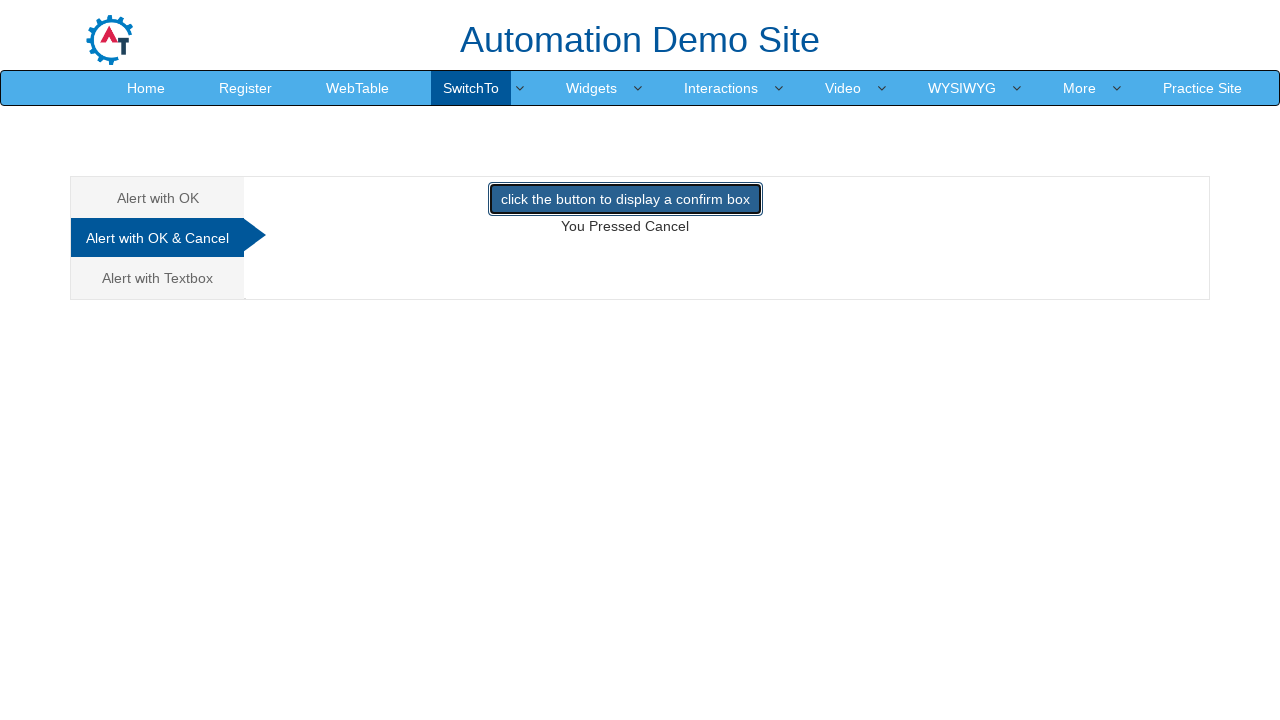